Tests that todo data persists after page reload

Starting URL: https://demo.playwright.dev/todomvc

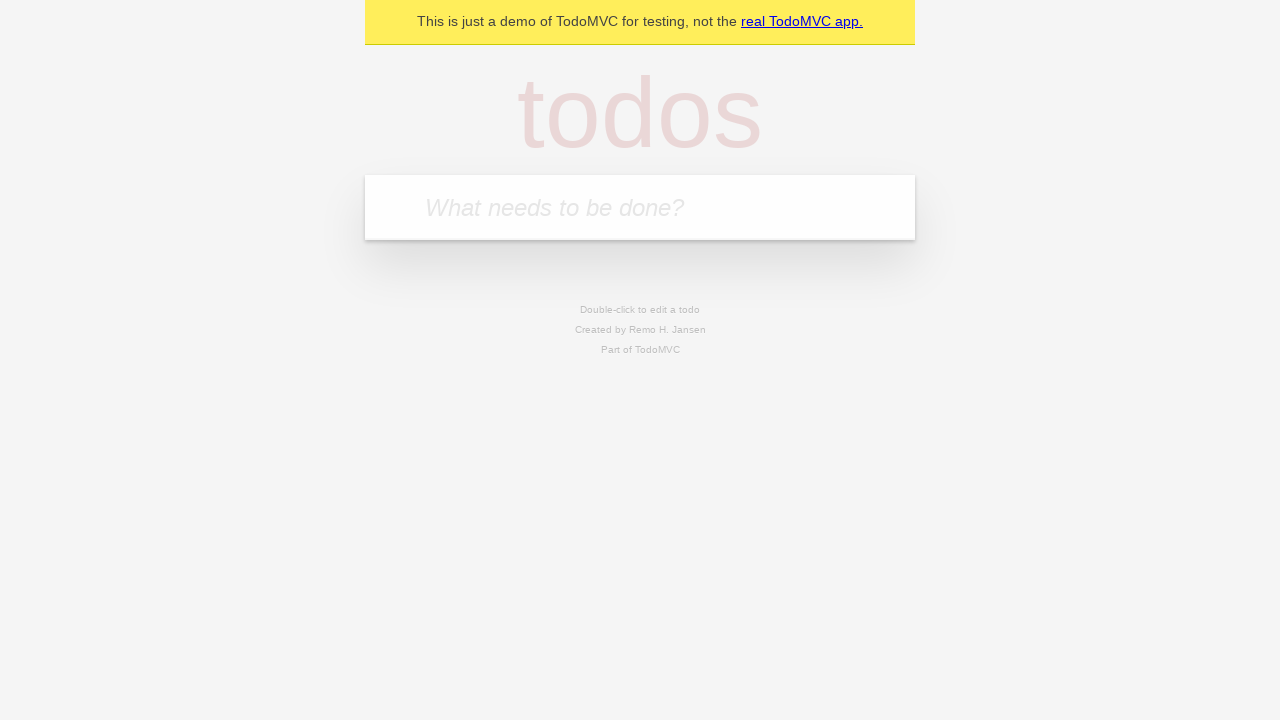

Located the new todo input field
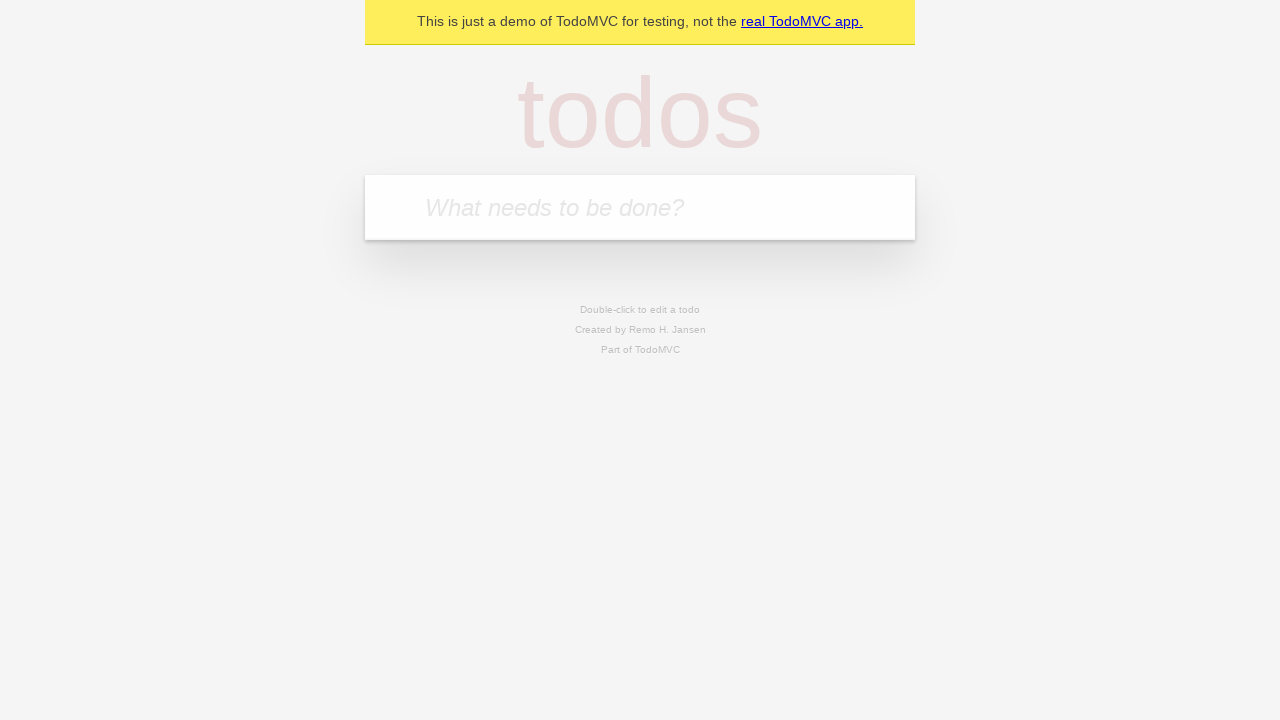

Filled first todo item 'buy some cheese' on internal:attr=[placeholder="What needs to be done?"i]
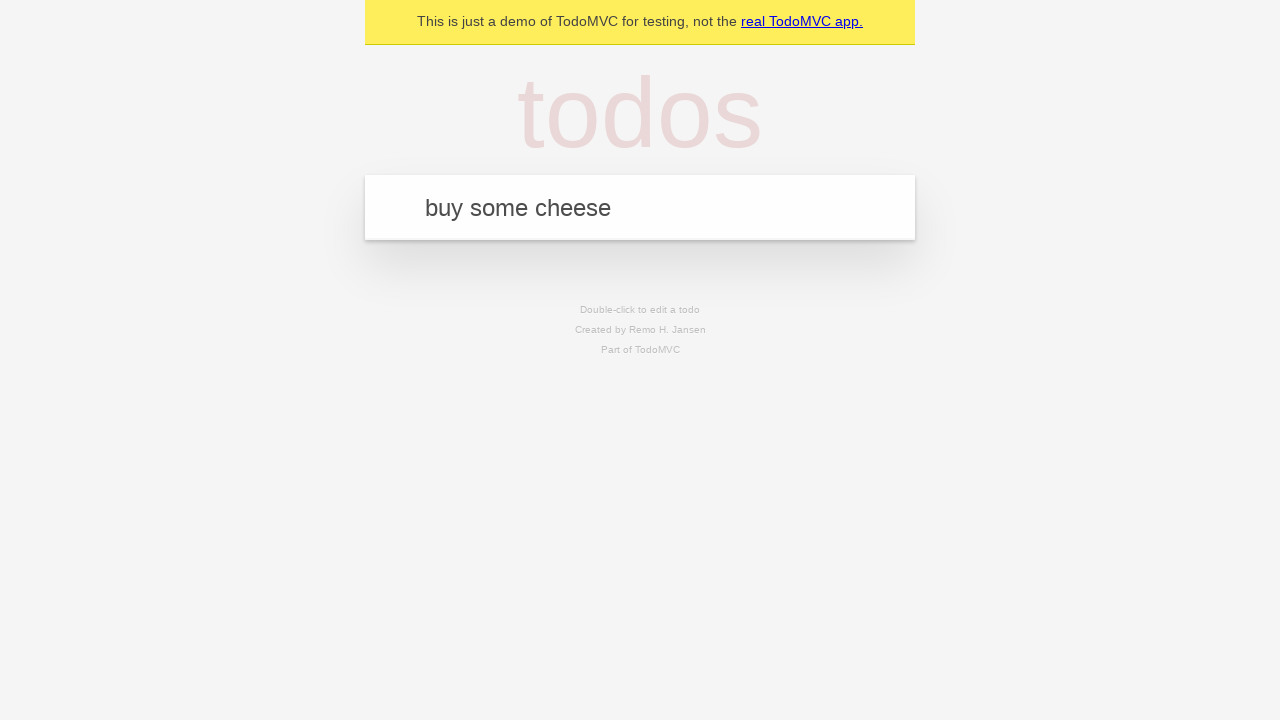

Pressed Enter to submit first todo item on internal:attr=[placeholder="What needs to be done?"i]
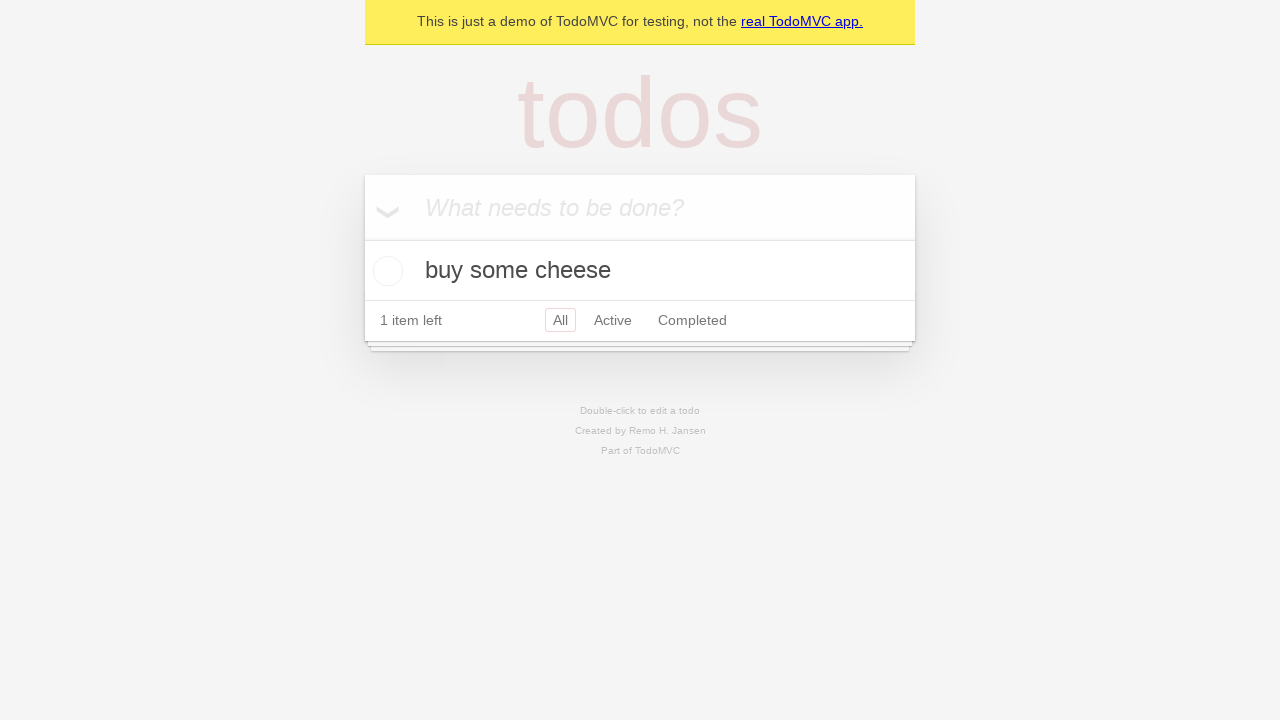

Filled second todo item 'feed the cat' on internal:attr=[placeholder="What needs to be done?"i]
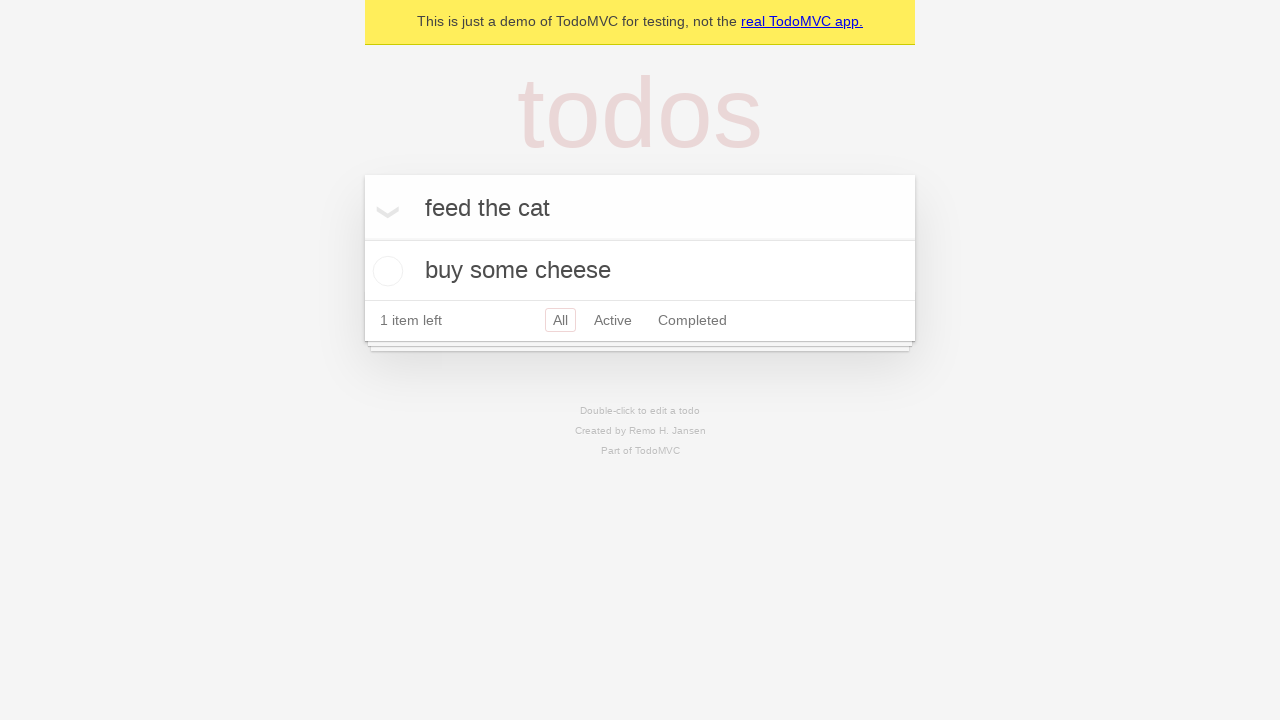

Pressed Enter to submit second todo item on internal:attr=[placeholder="What needs to be done?"i]
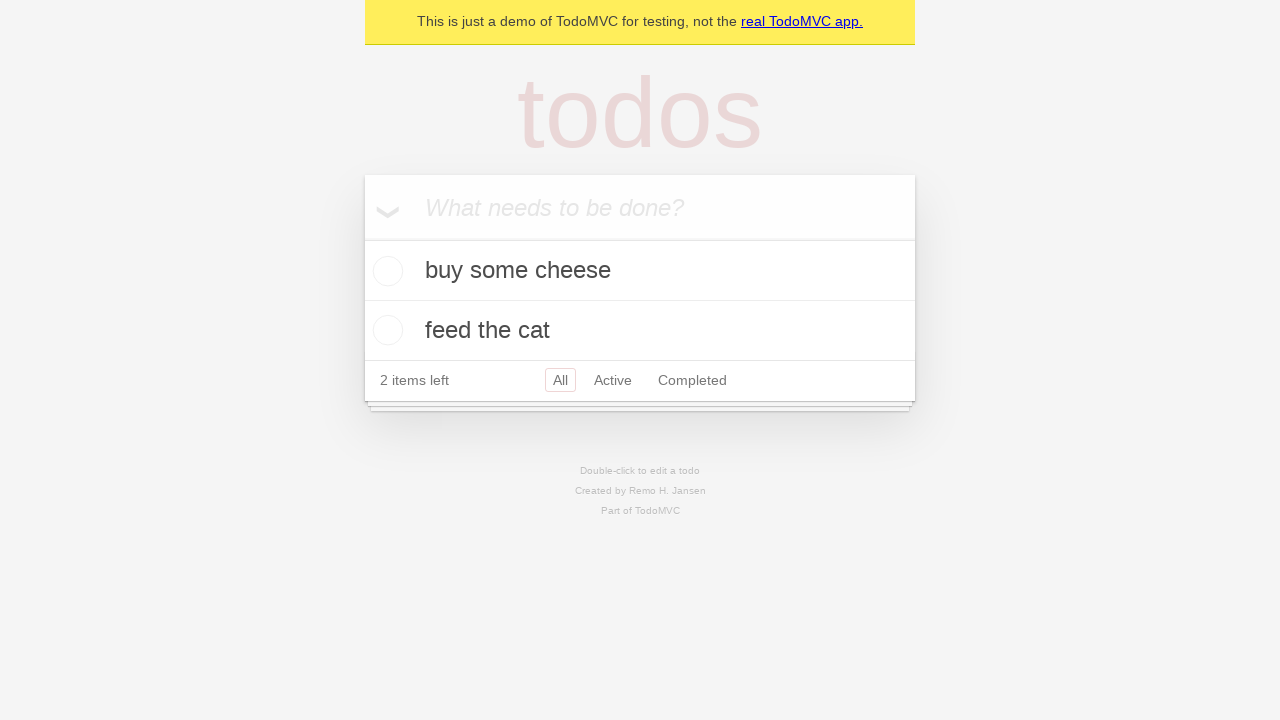

Waited for both todo items to appear in the list
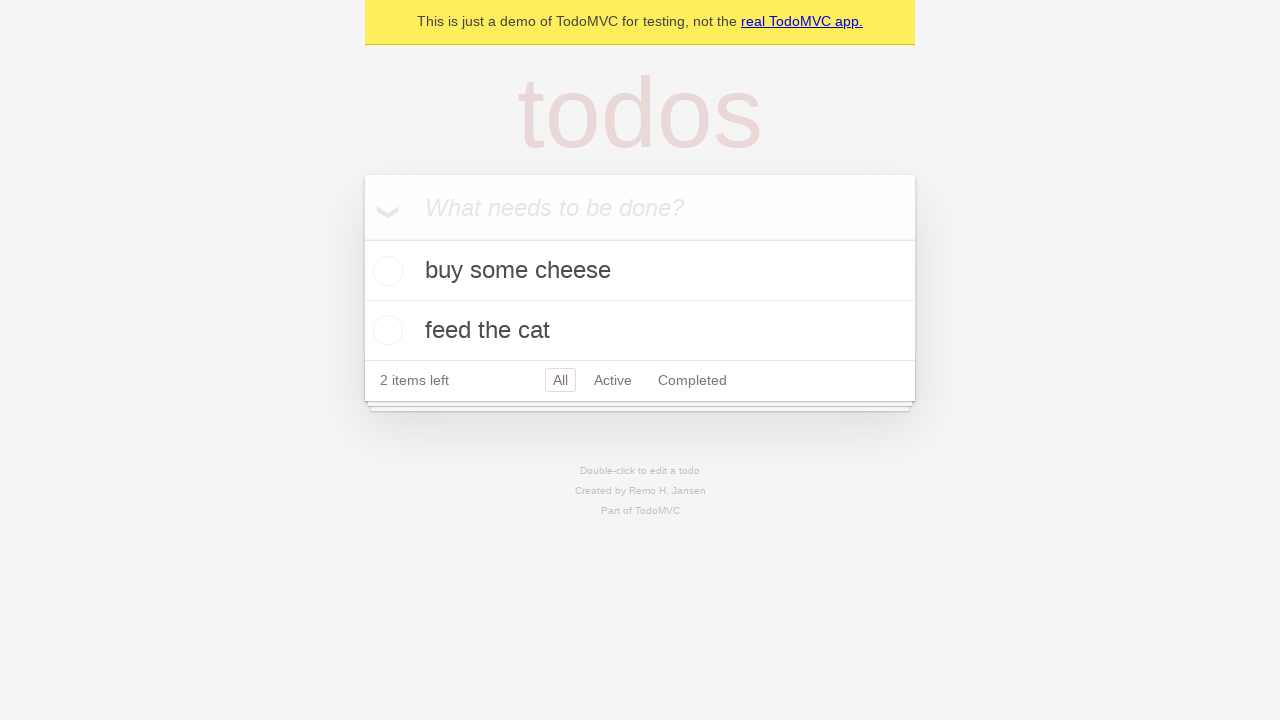

Located all todo items
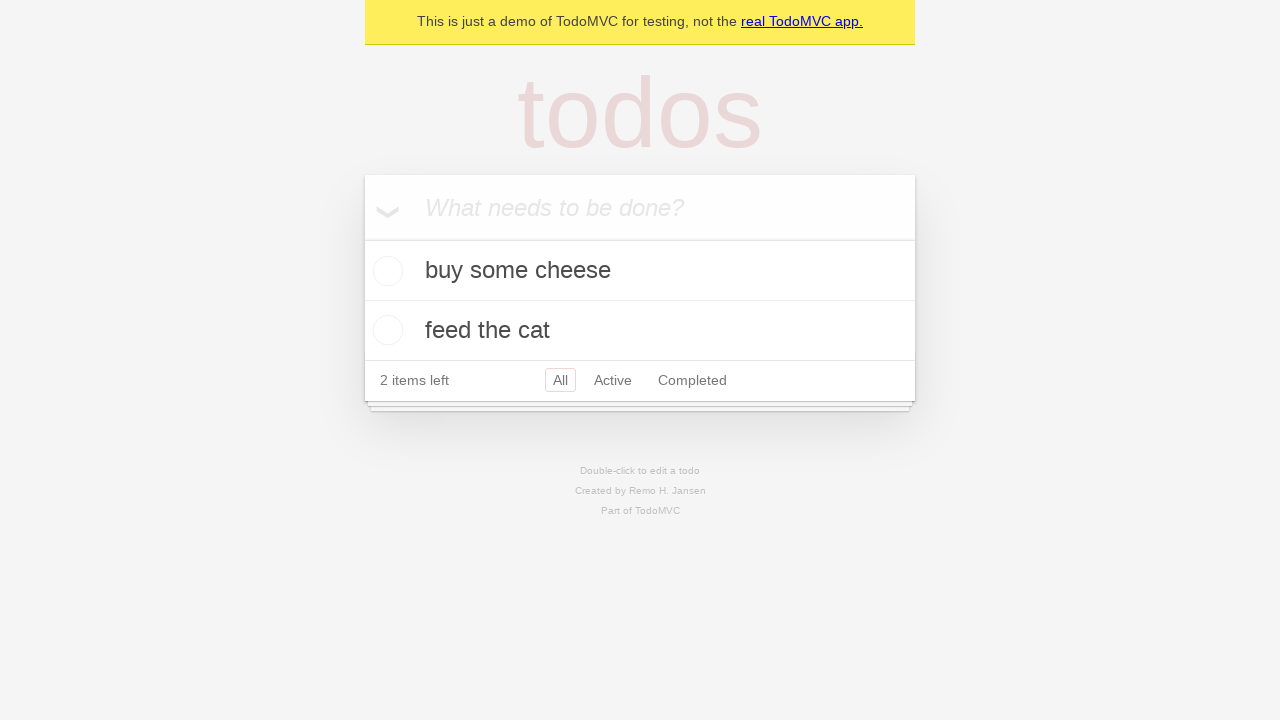

Located checkbox for first todo item
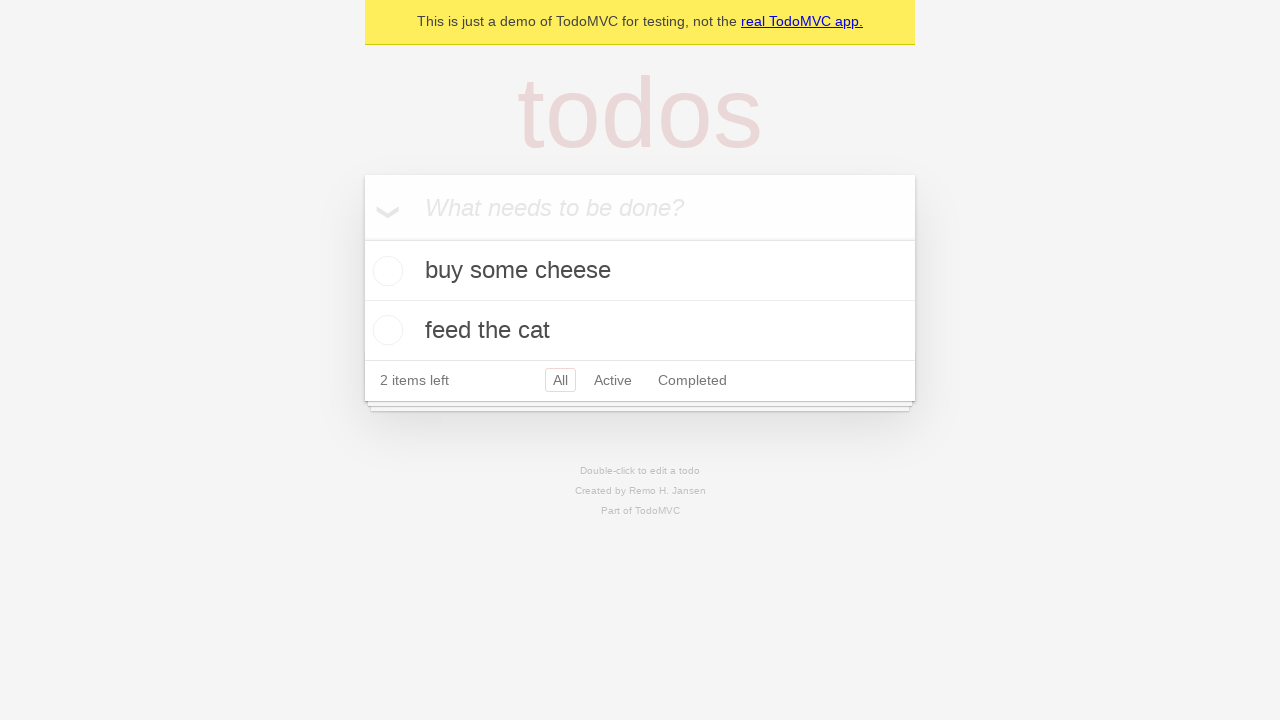

Checked the first todo item at (385, 271) on internal:testid=[data-testid="todo-item"s] >> nth=0 >> internal:role=checkbox
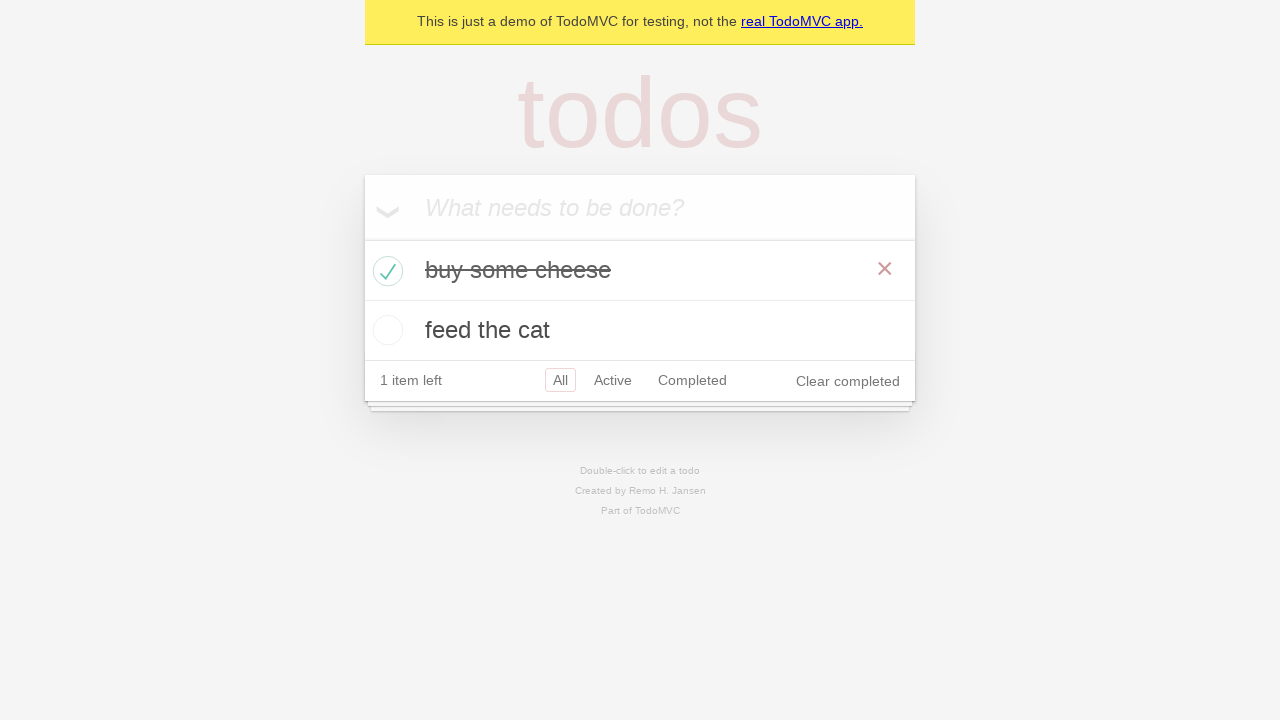

Reloaded the page to test data persistence
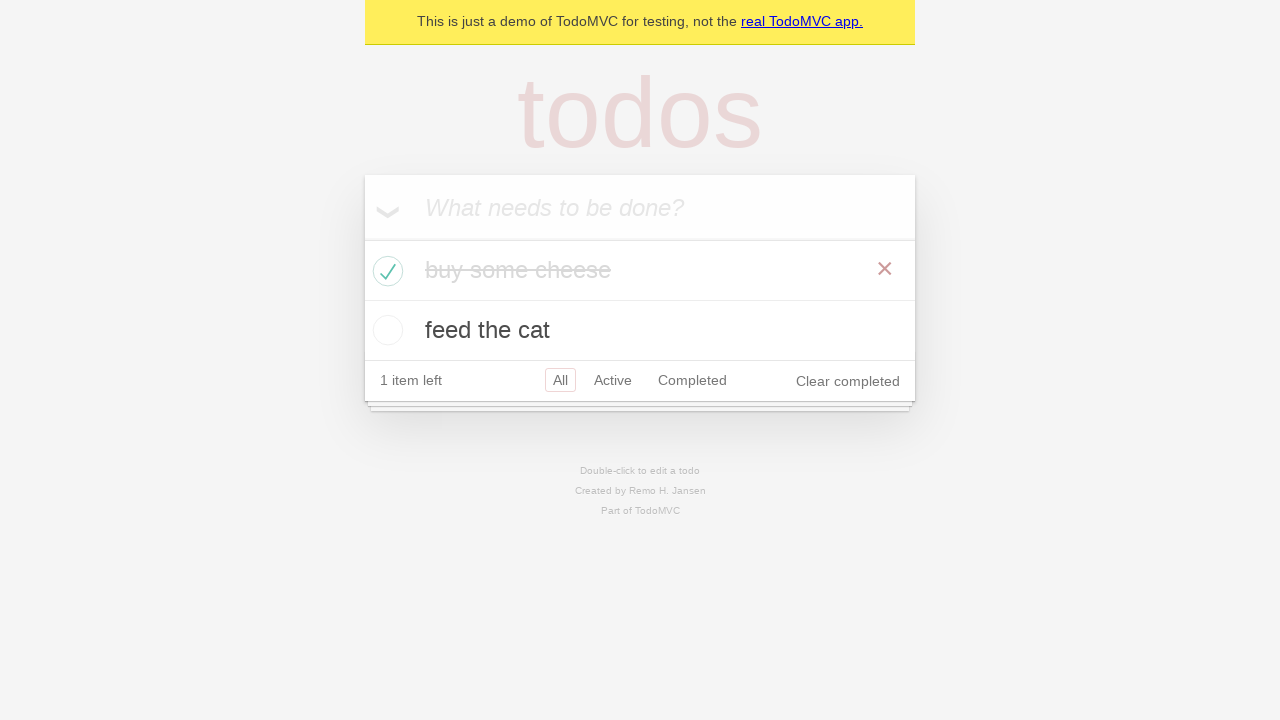

Verified that both todo items persisted after page reload
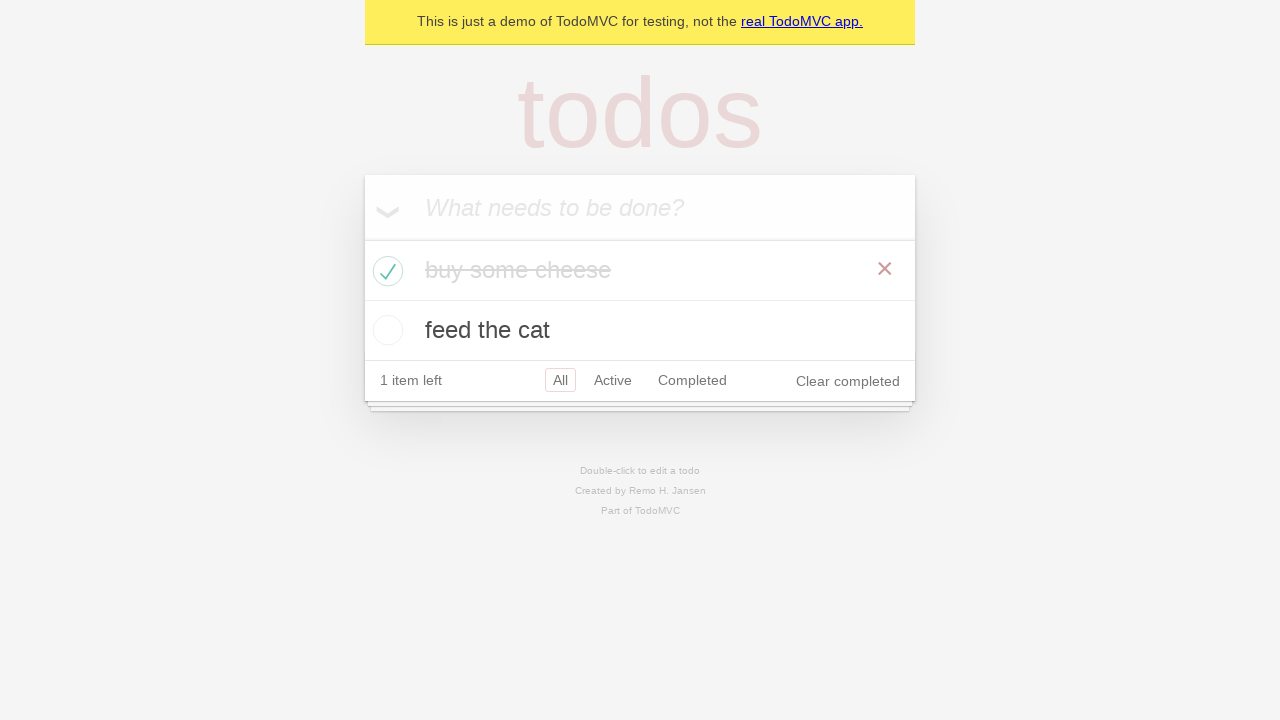

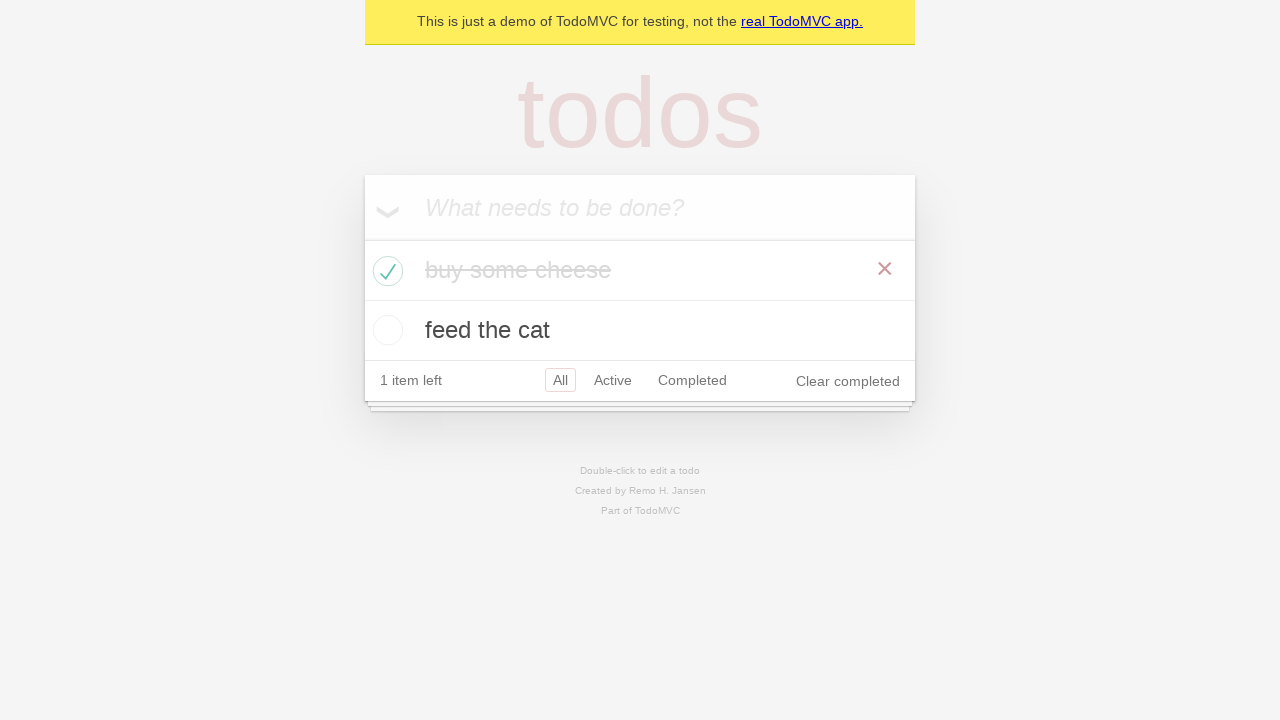